Tests button interactions on a practice page by clicking through a sequence of buttons and verifying text labels appear correctly

Starting URL: https://savkk.github.io/selenium-practice/

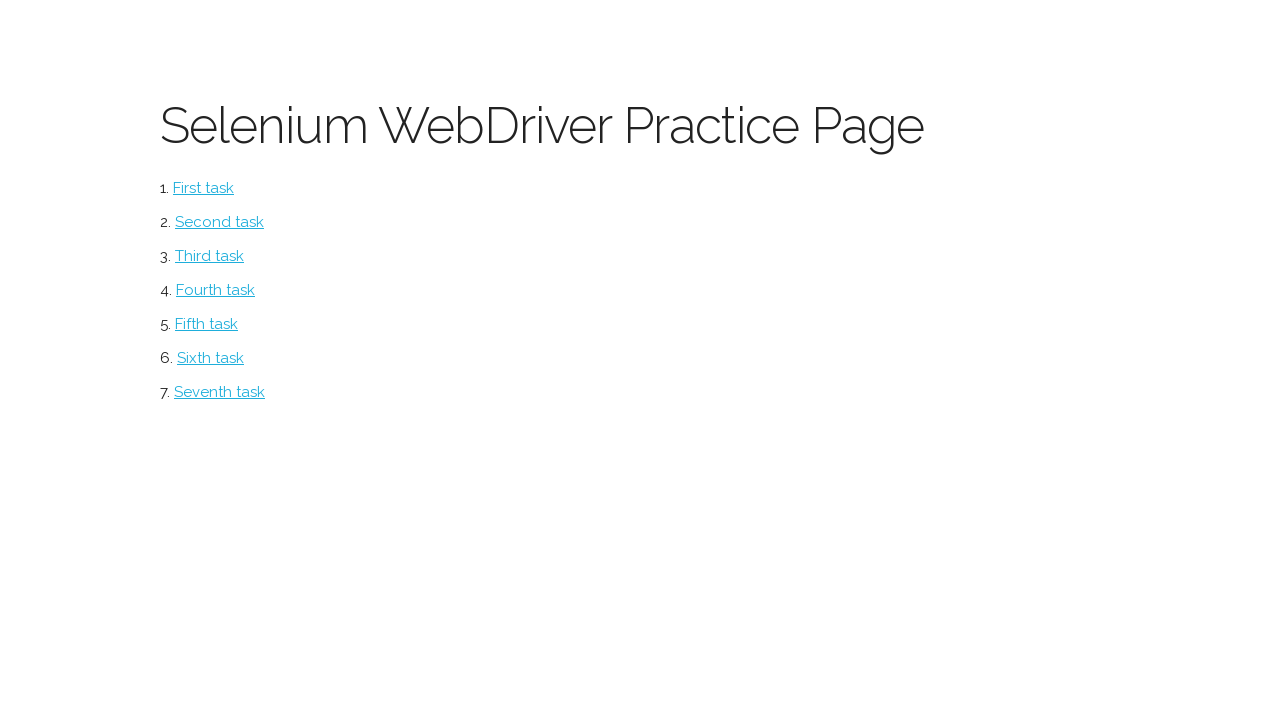

Clicked the main button at (204, 188) on #button
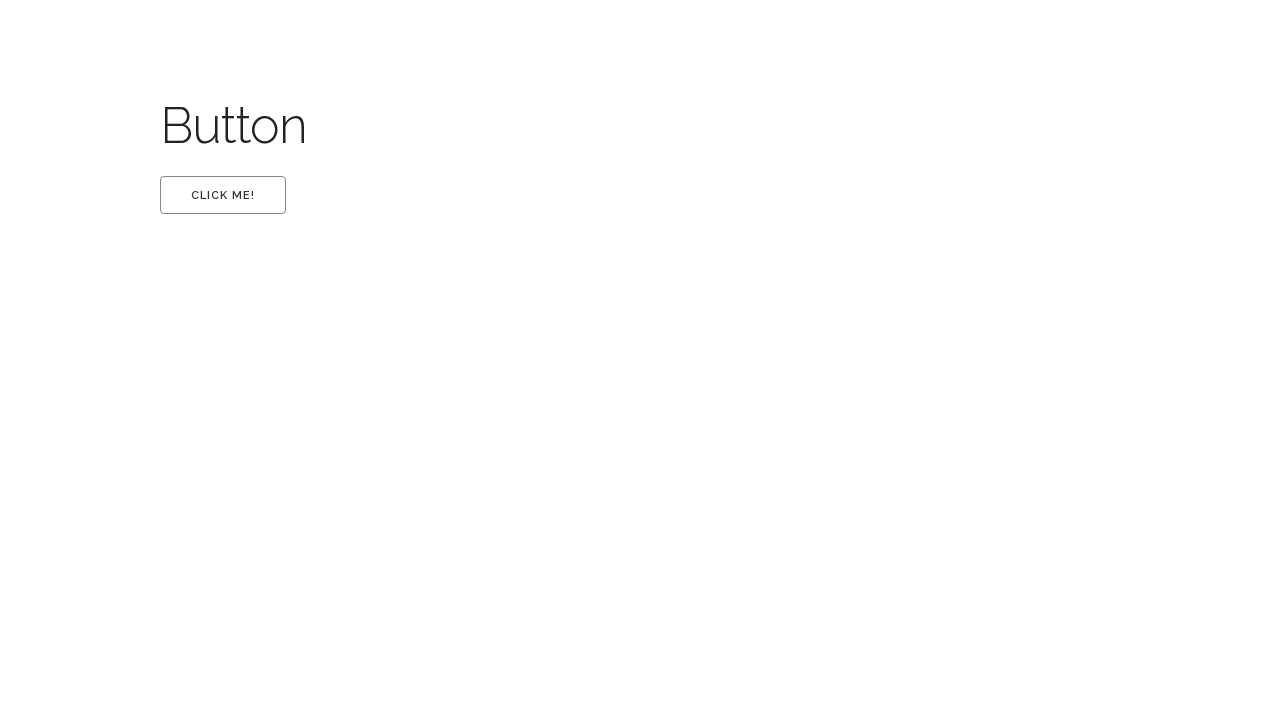

Clicked the first button that appears at (223, 195) on #first
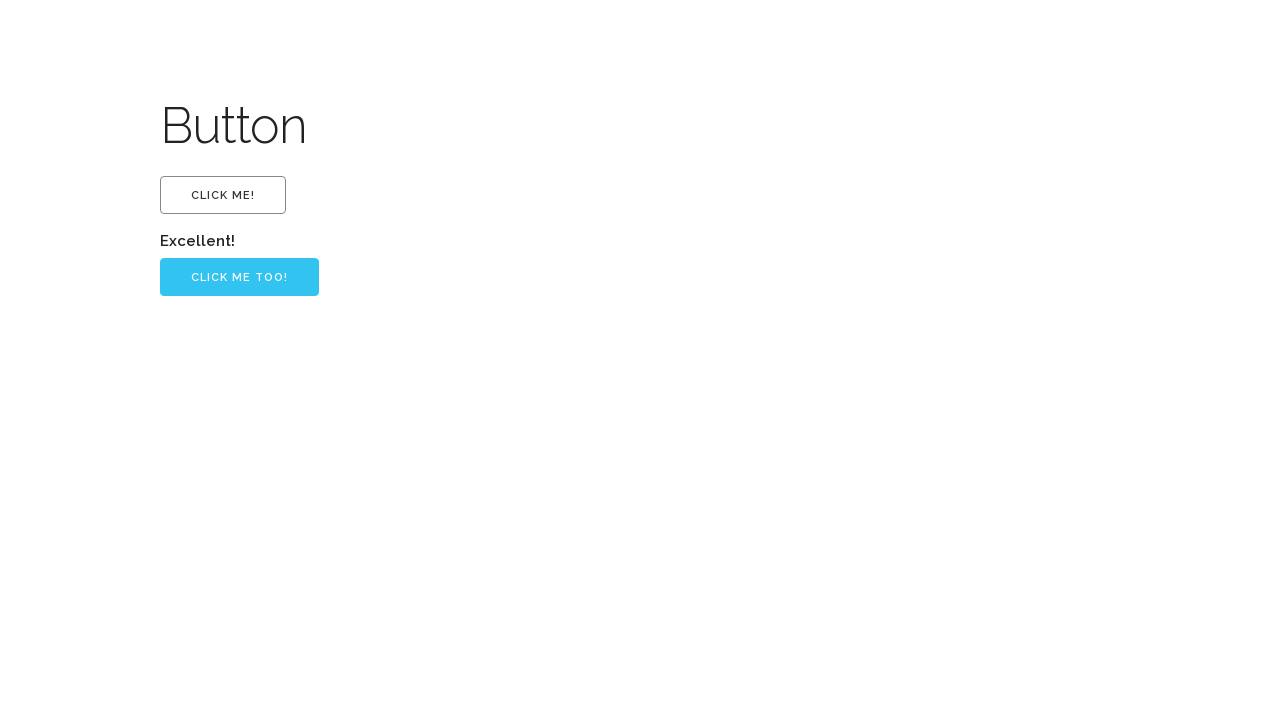

Waited for and verified 'Excellent!' text appeared
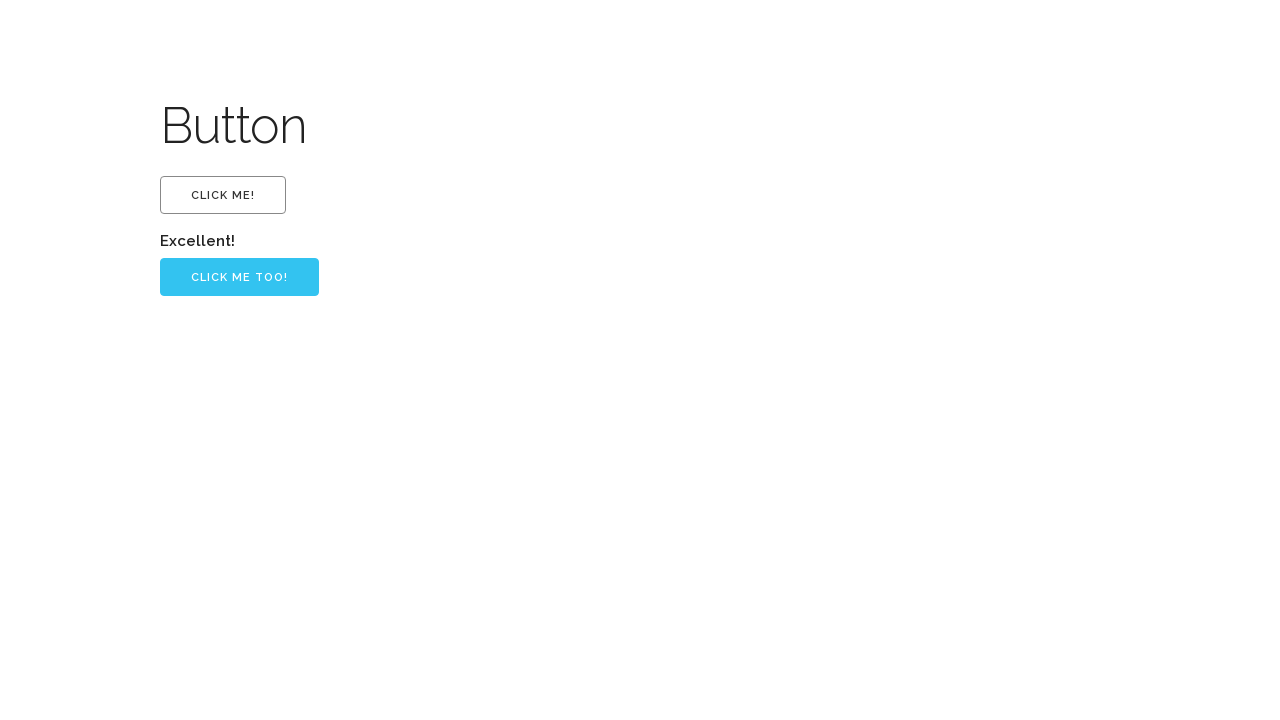

Clicked the 'Click me too!' button at (240, 277) on .button-primary
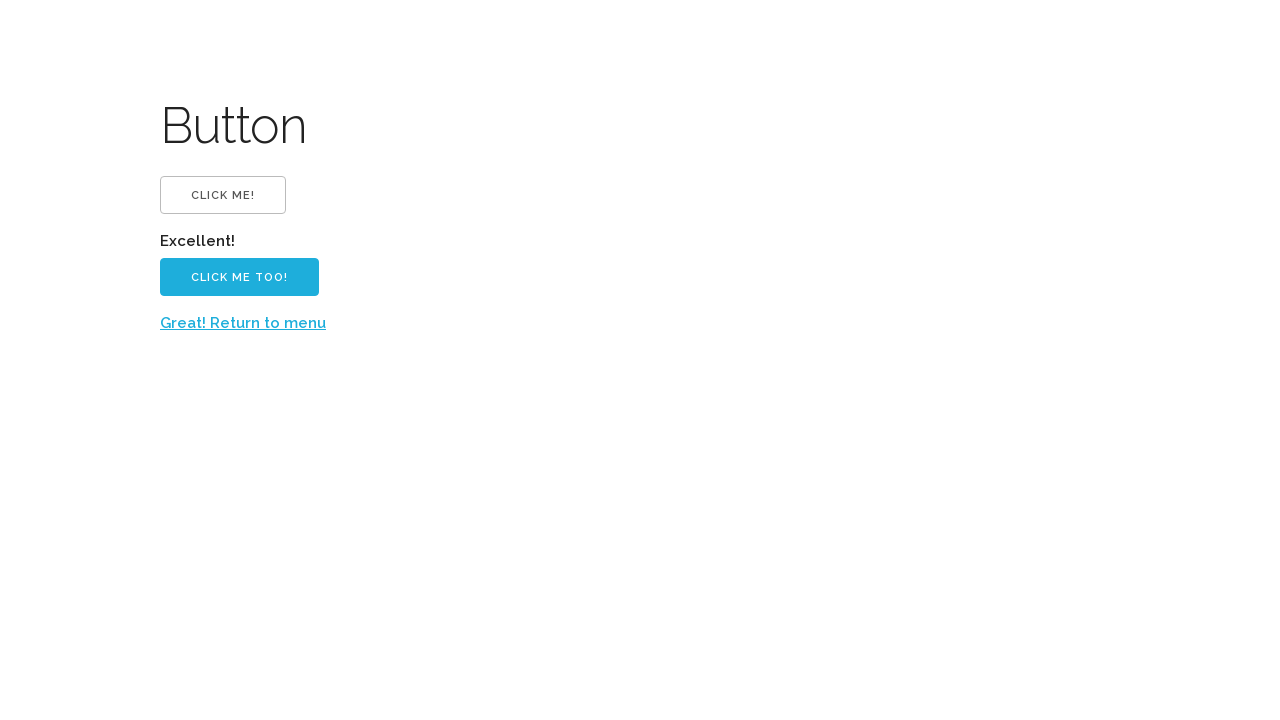

Waited for 'Great! Return to menu' link to appear
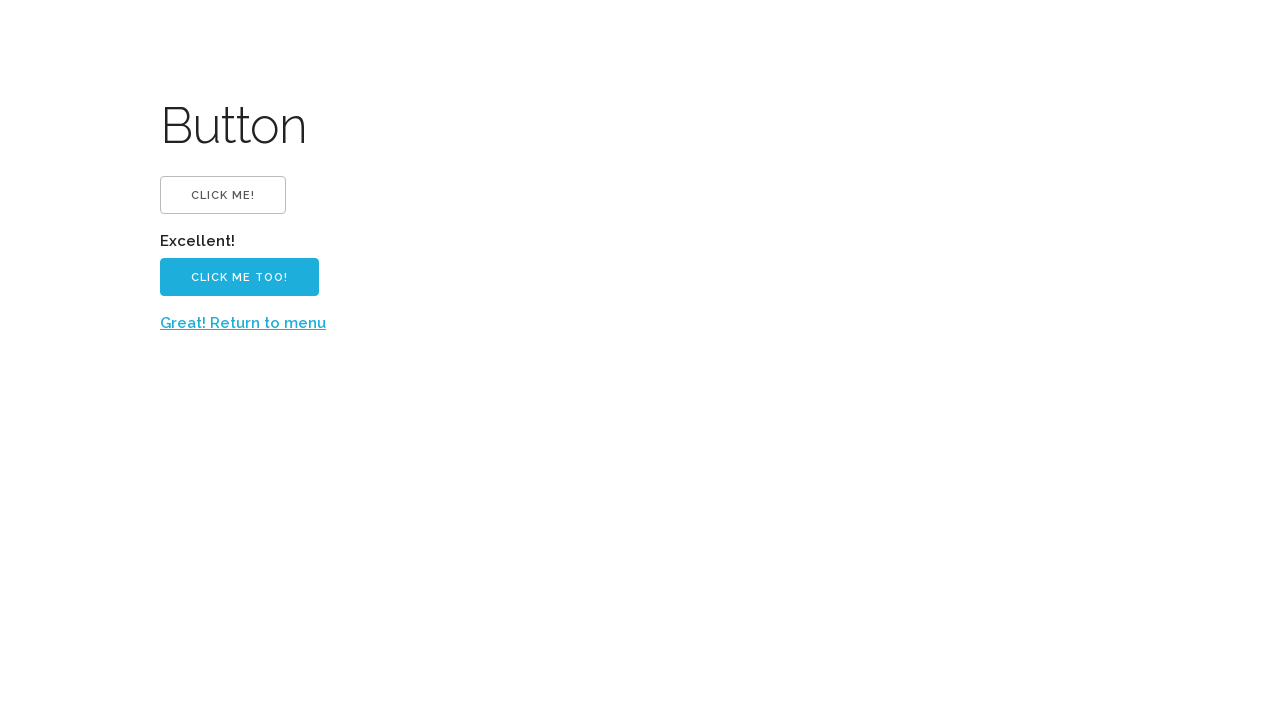

Clicked the return to menu link at (243, 323) on text=Great! Return to menu
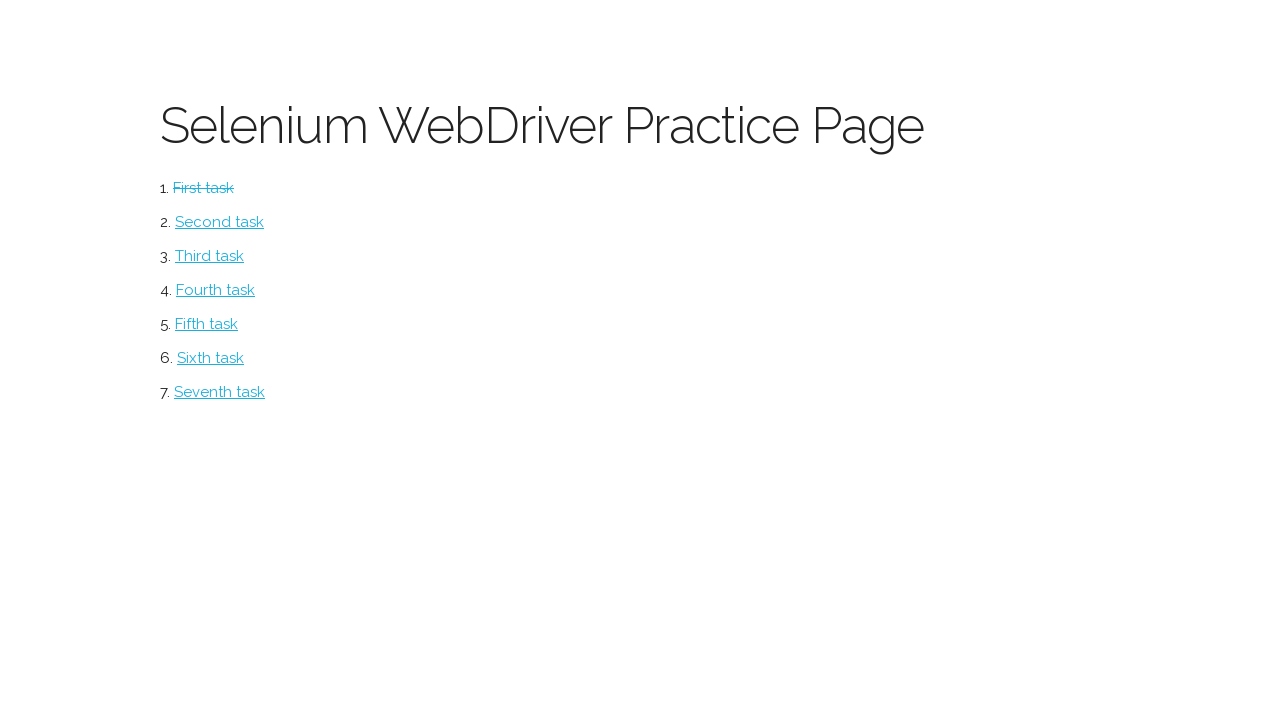

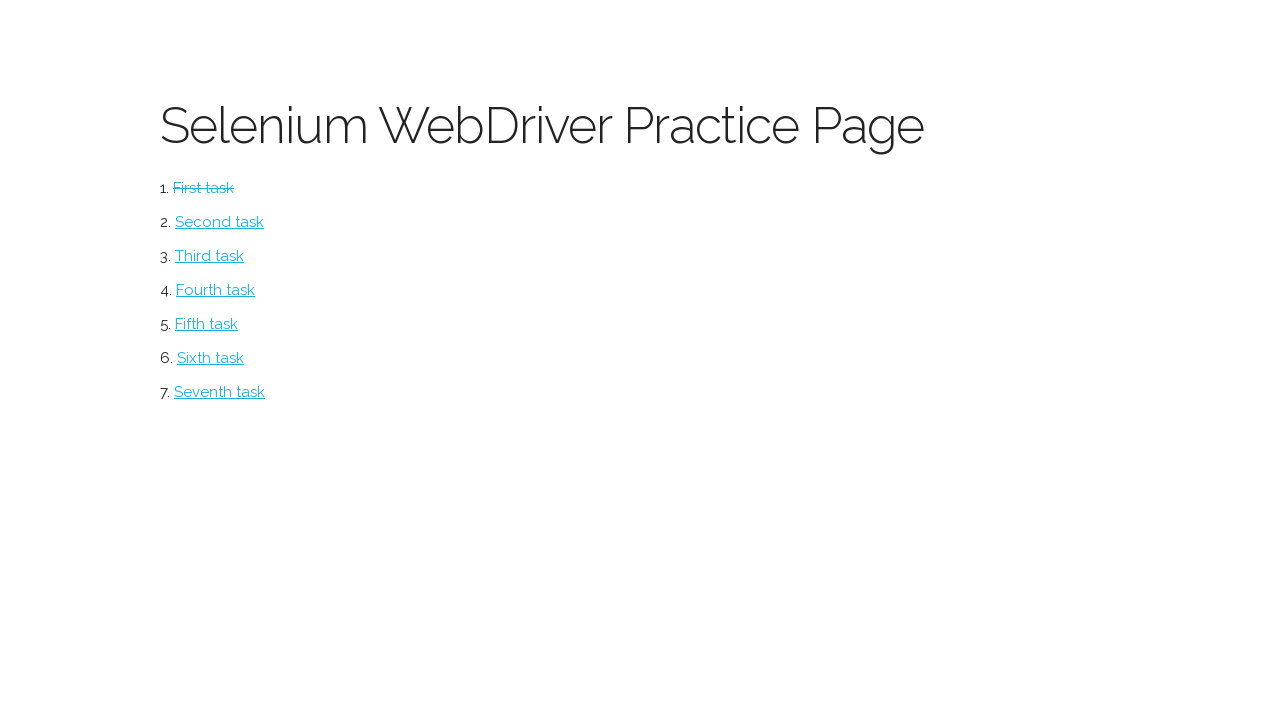